Tests dropdown selection by selecting Option3 from a dropdown menu

Starting URL: https://rahulshettyacademy.com/AutomationPractice/

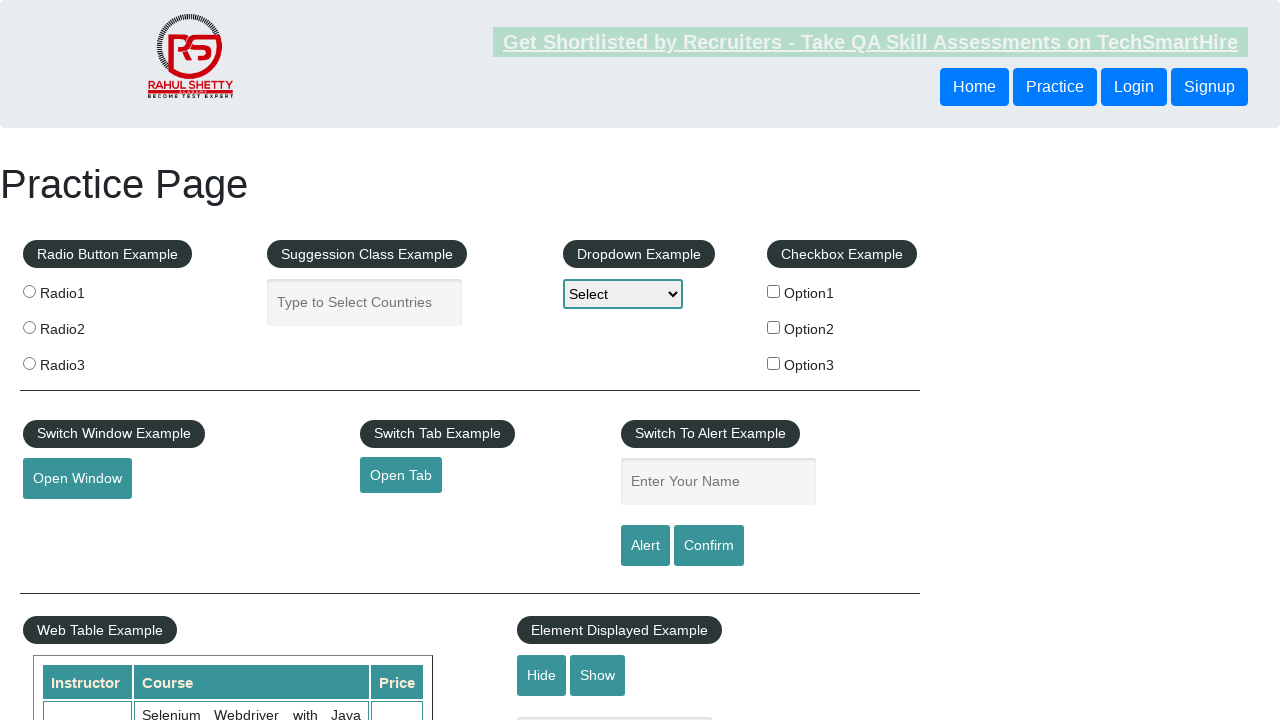

Navigated to AutomationPractice homepage
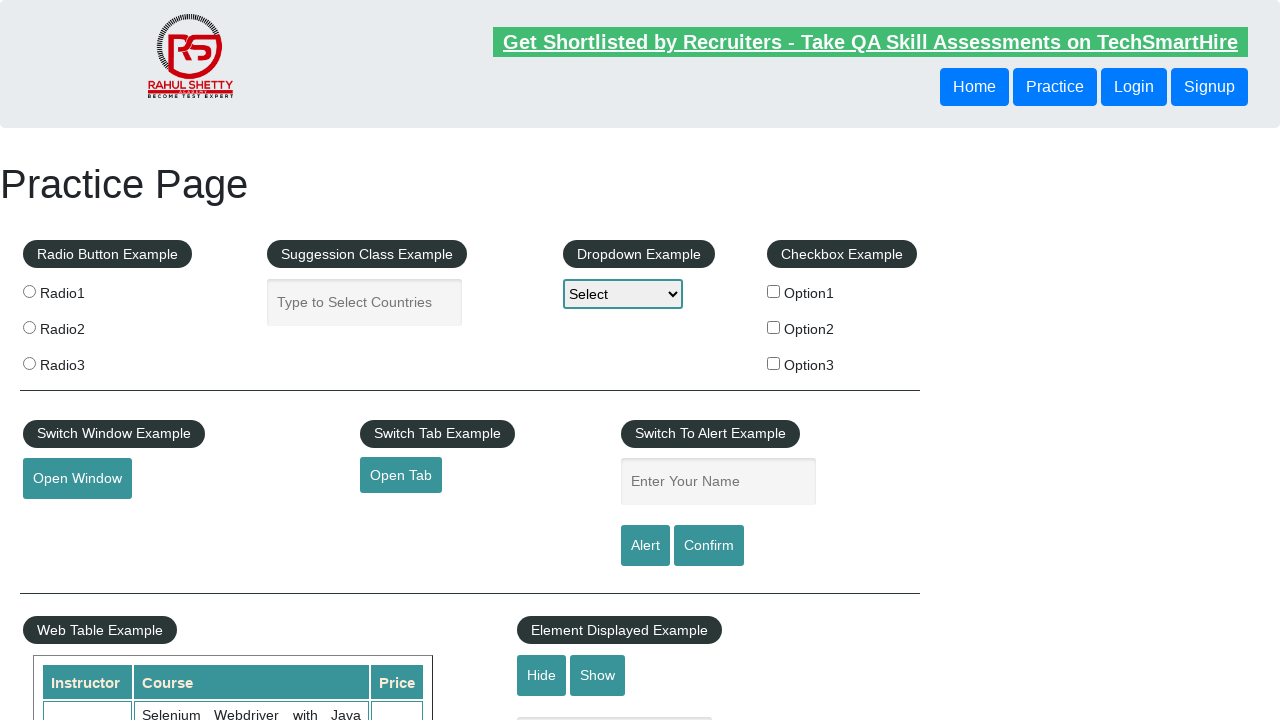

Selected Option3 from dropdown menu on #dropdown-class-example
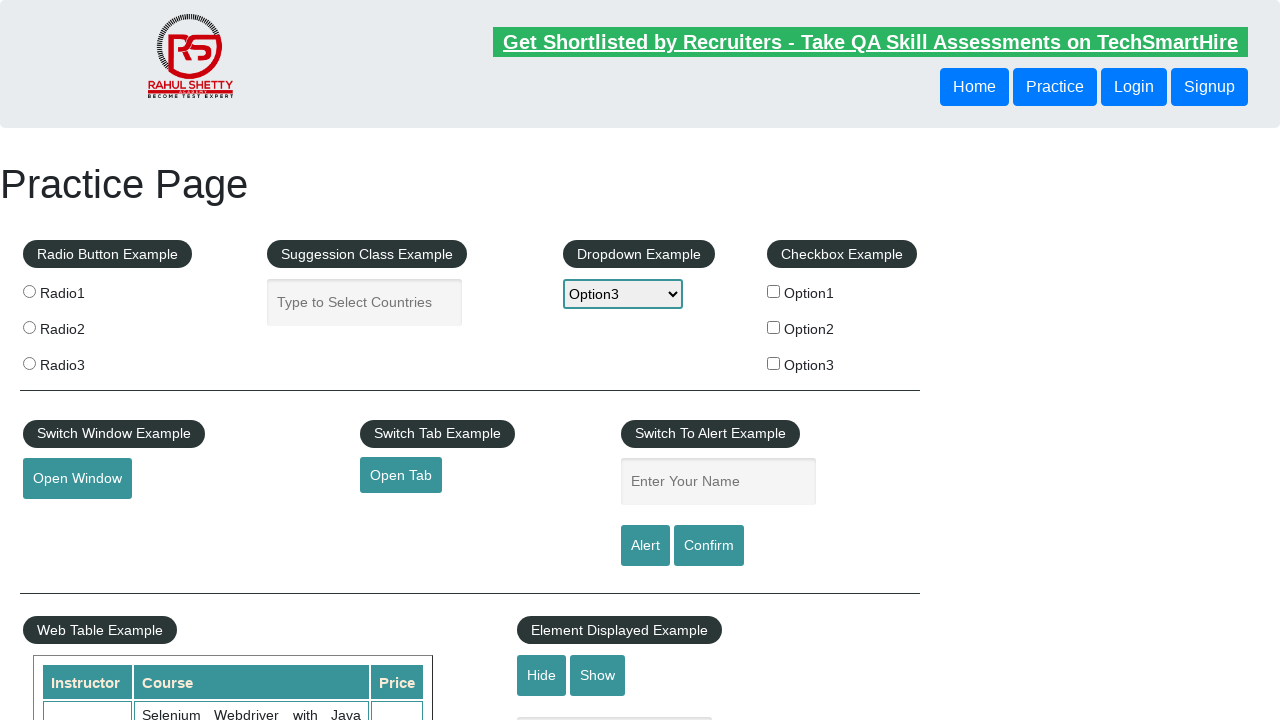

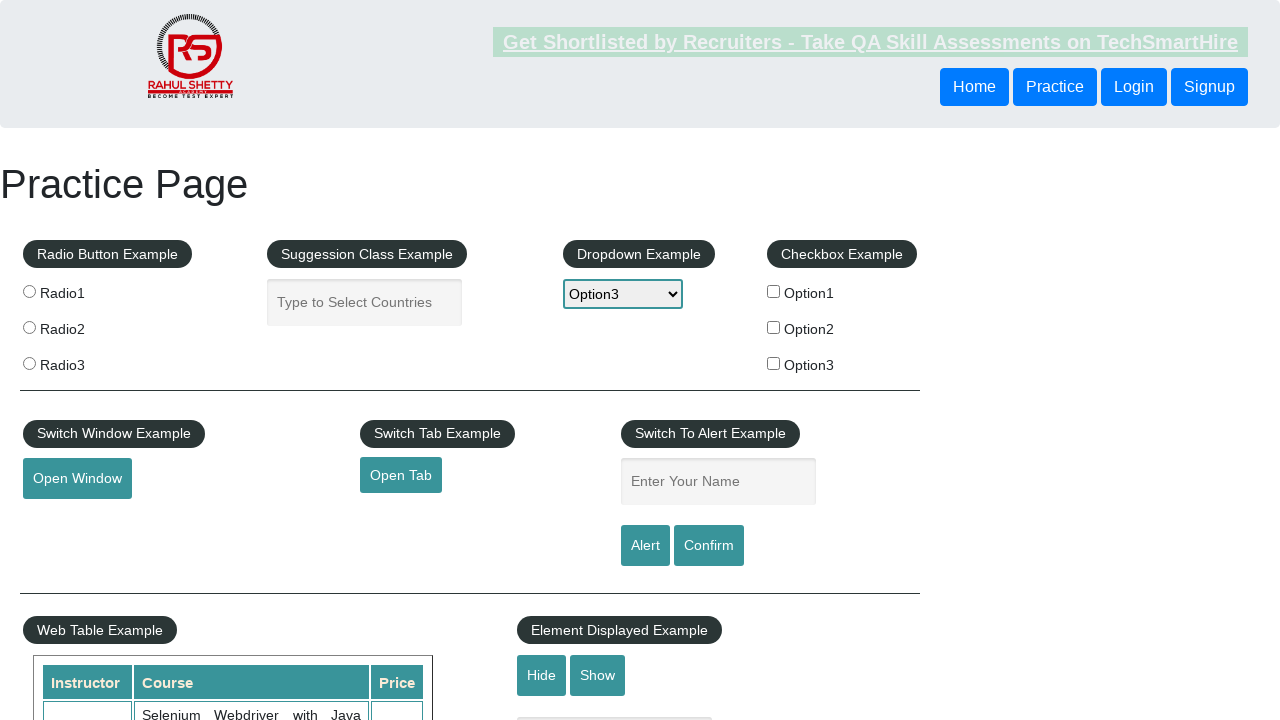